Tests filling the username field in the text box form on DemoQA

Starting URL: https://demoqa.com/text-box

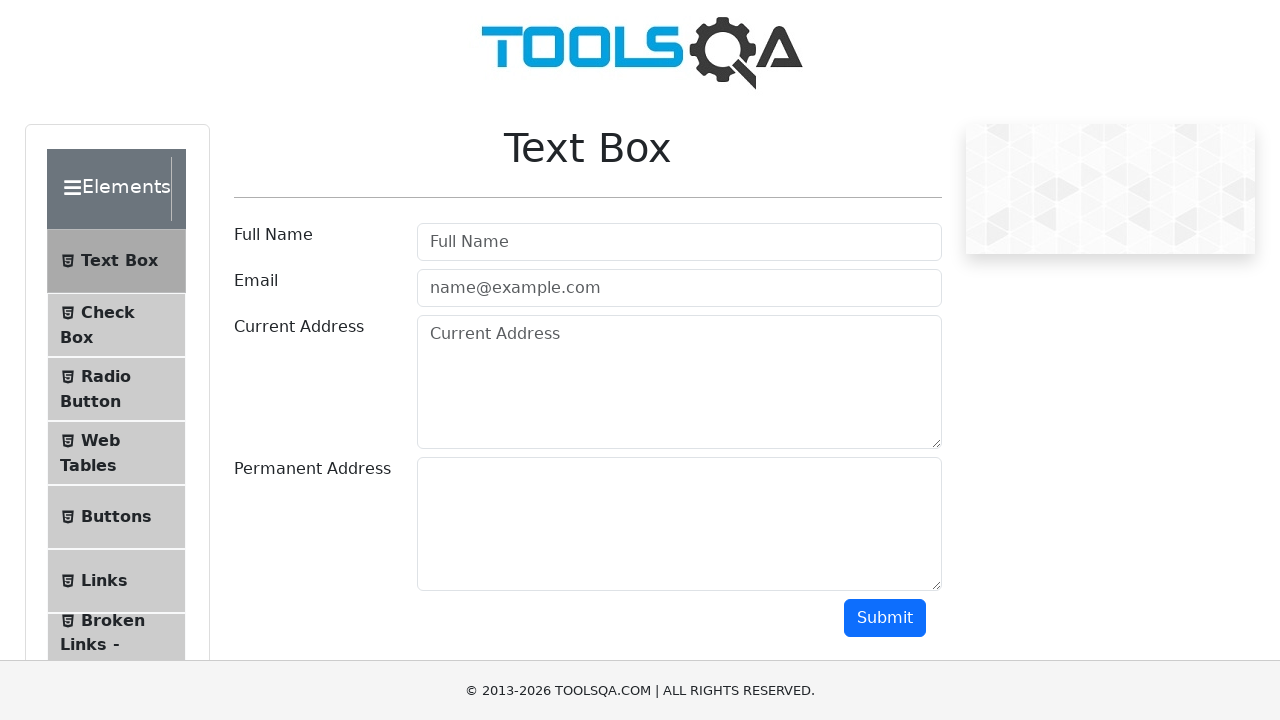

Filled username field with 'Ana Norwich' on #userName
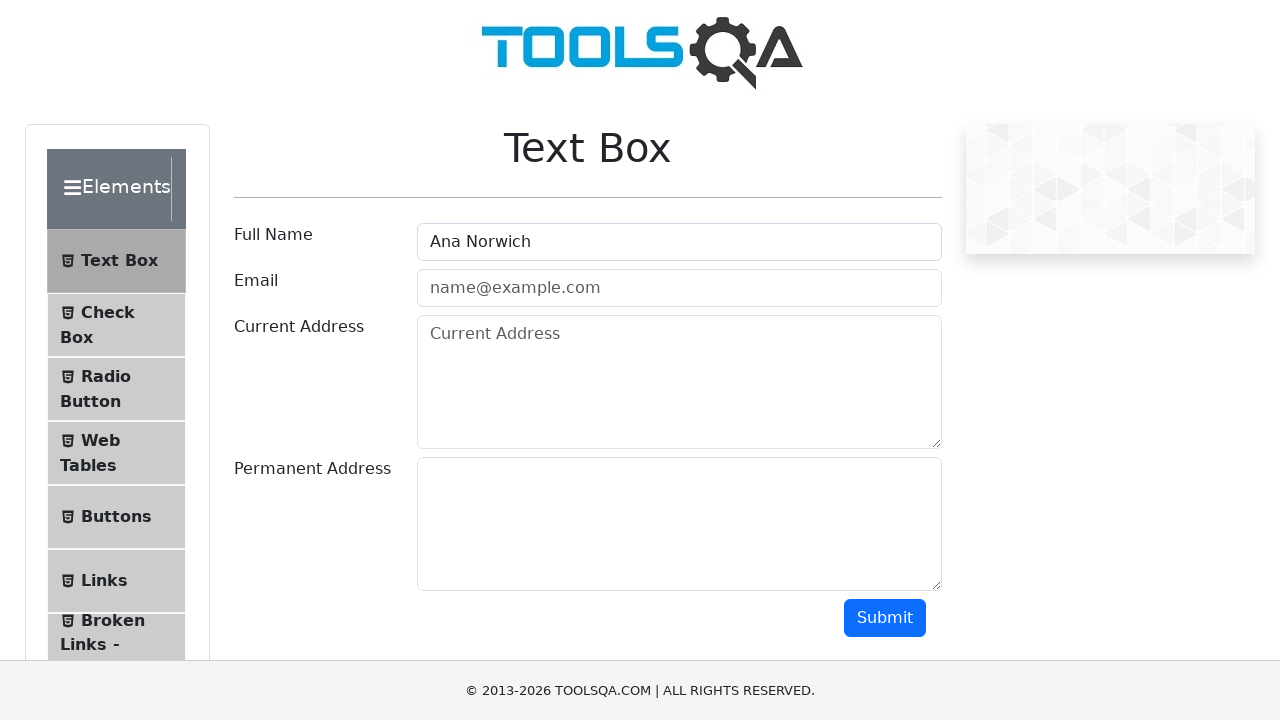

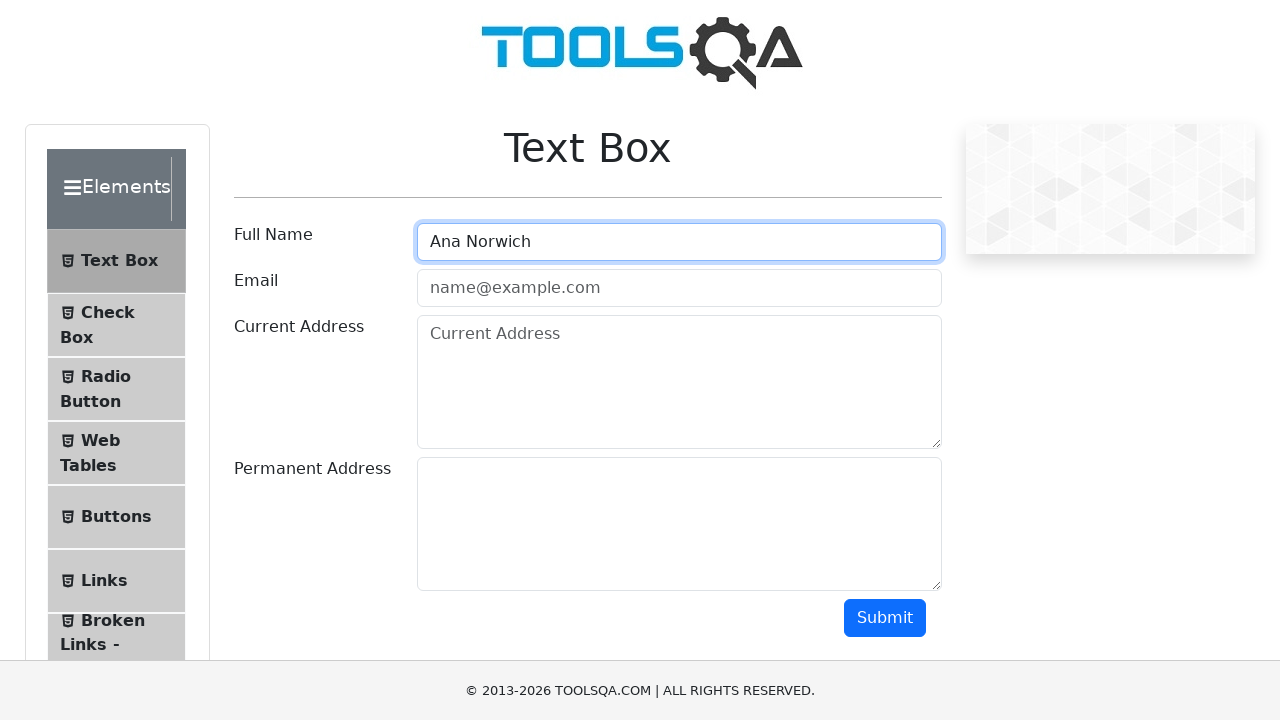